Opens USPS homepage and clicks on the Send Mail & Packages link, verifying navigation

Starting URL: https://www.usps.com/

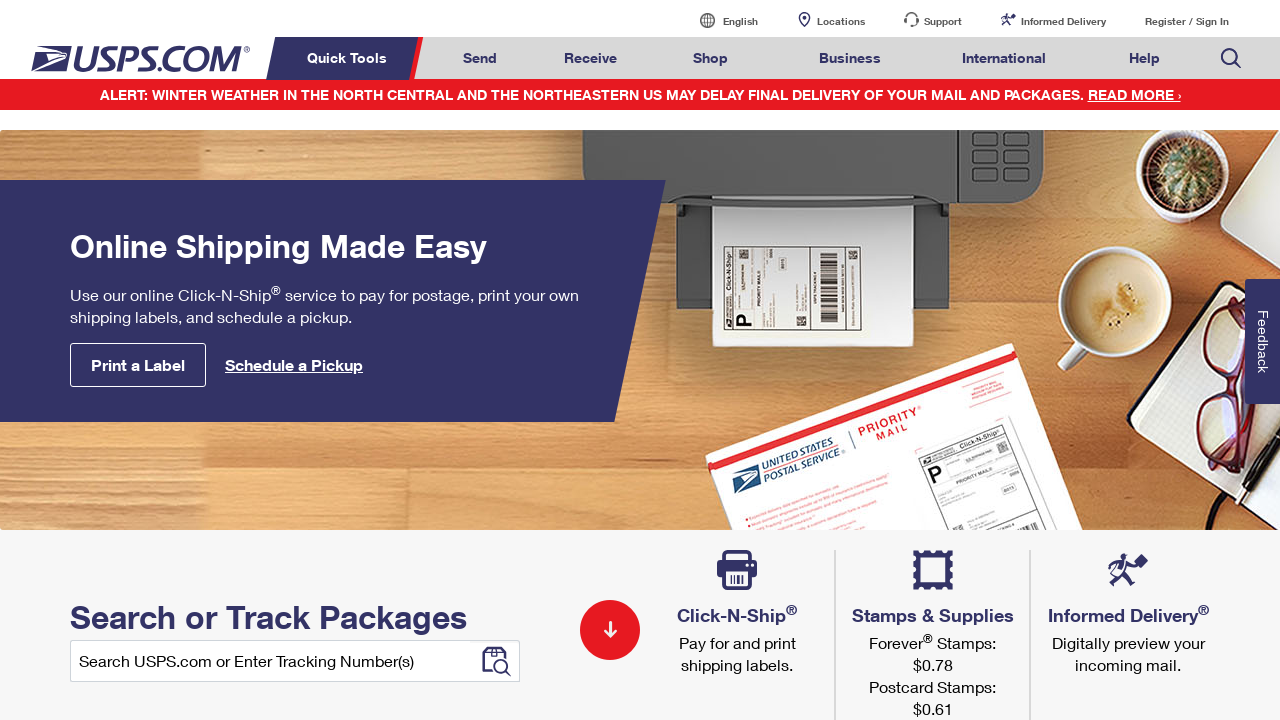

Clicked on Send Mail & Packages link at (480, 58) on a#mail-ship-width
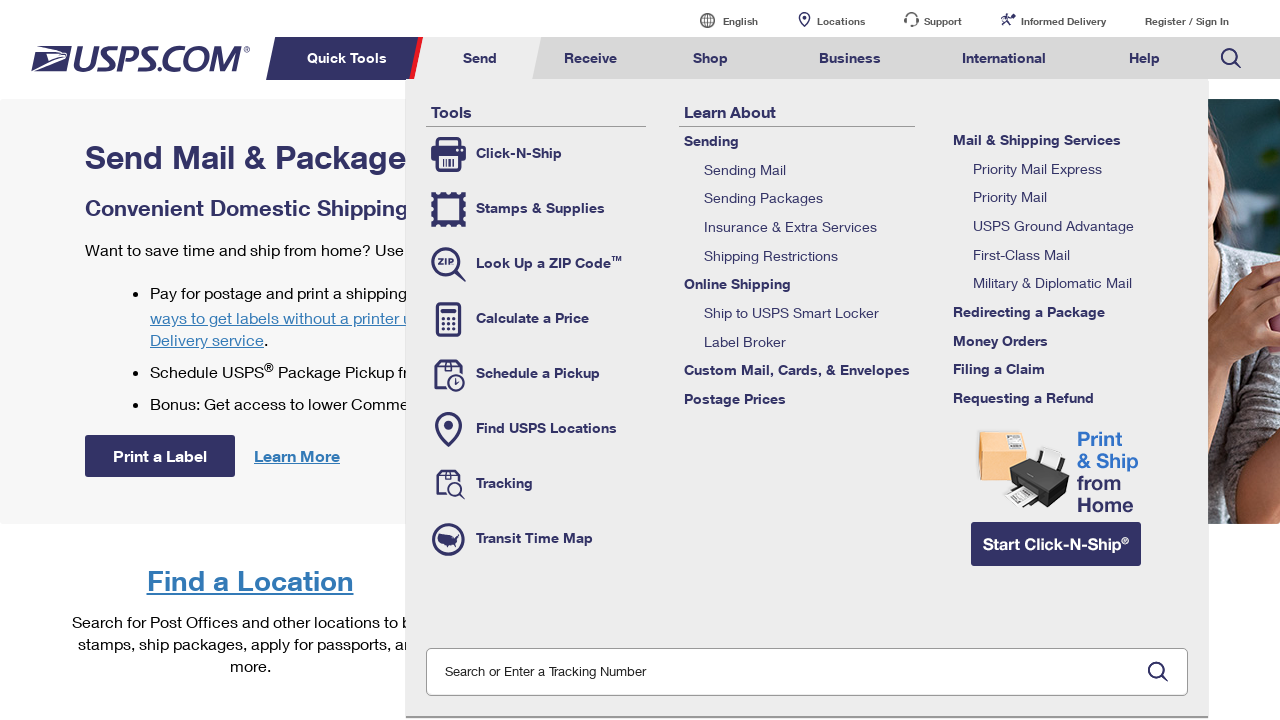

Waited for page to load completely
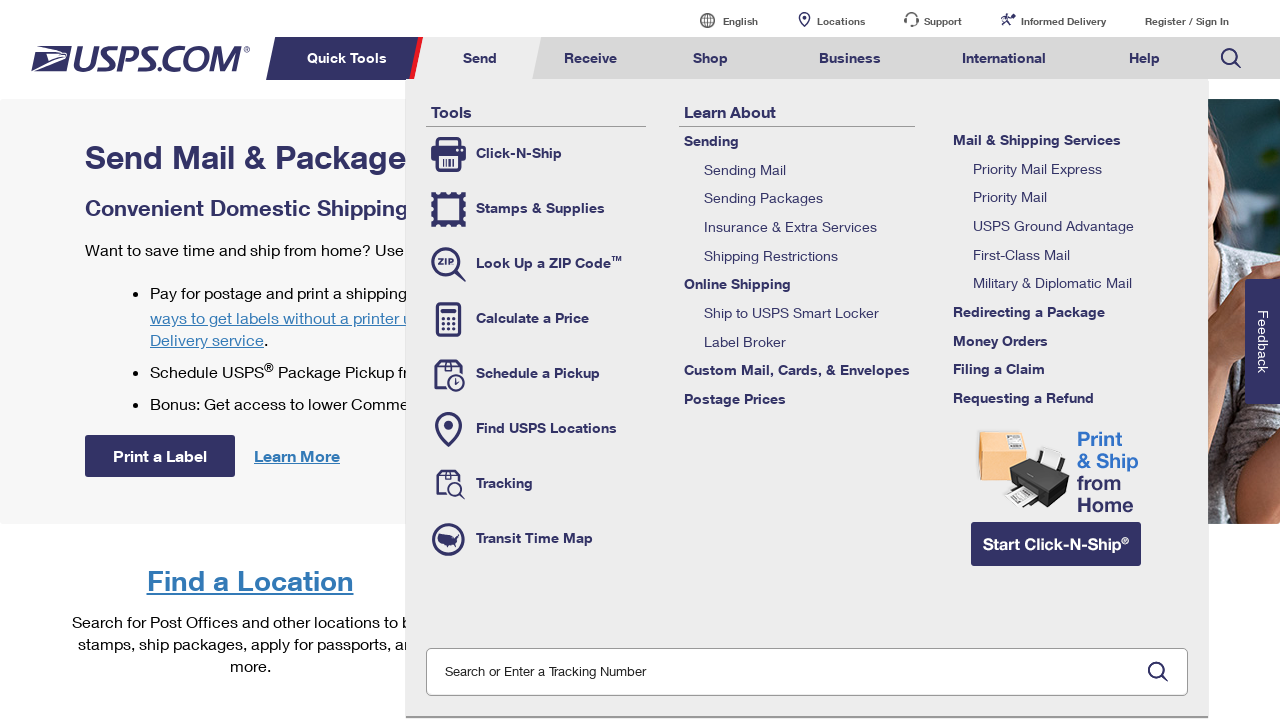

Verified page title is 'Send Mail & Packages | USPS'
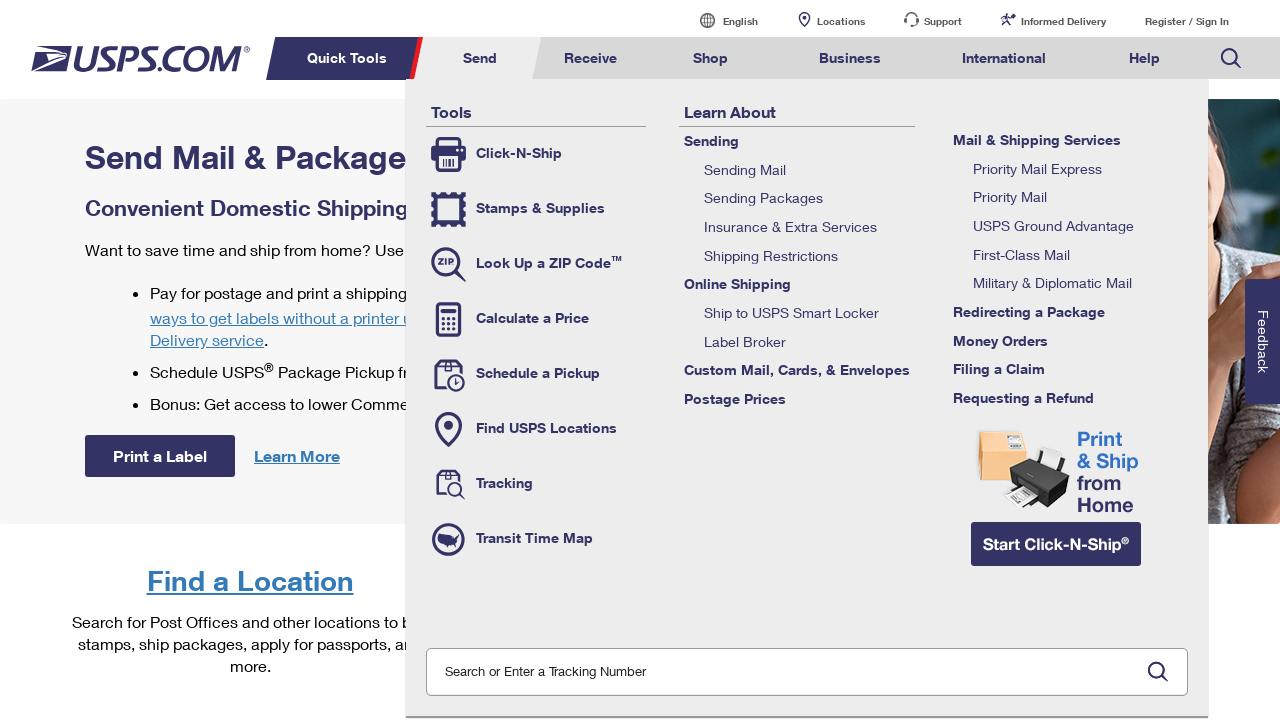

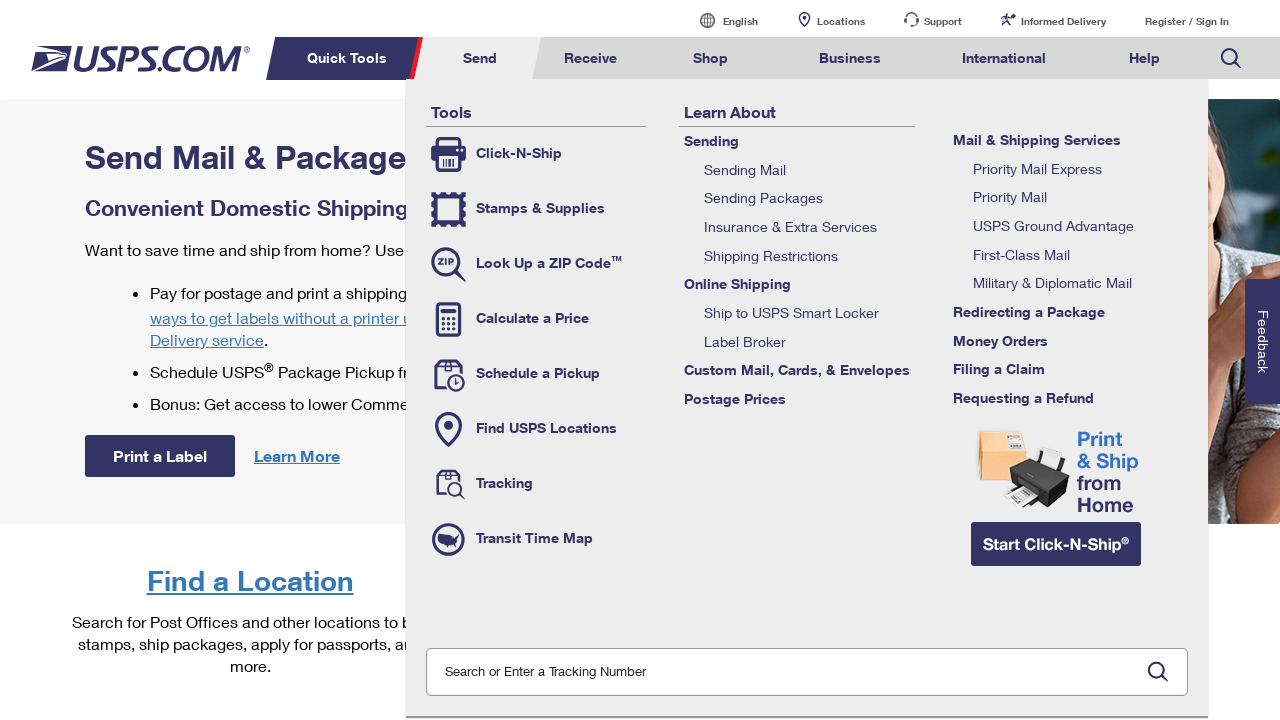